Tests navigating through nested frames by clicking on the nested_frames link, switching to the top frame, then the middle frame, and verifying the content is accessible

Starting URL: https://the-internet.herokuapp.com/

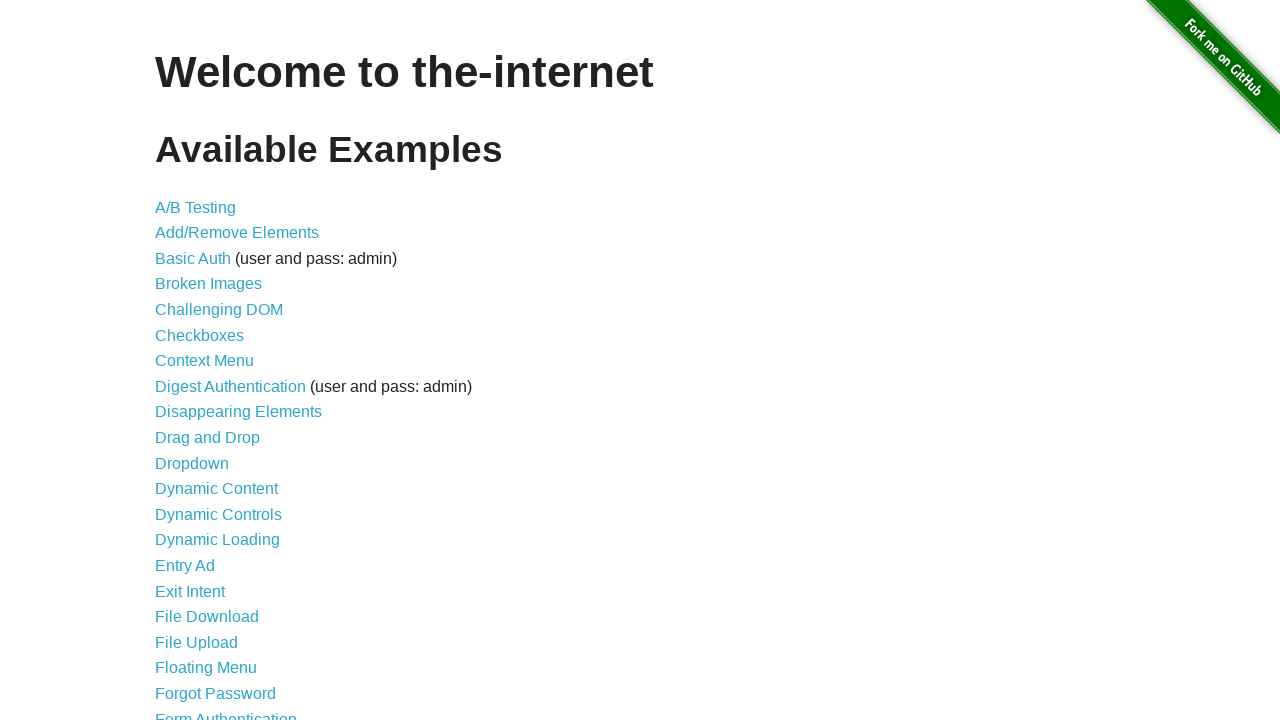

Clicked on nested_frames link at (210, 395) on a[href='/nested_frames']
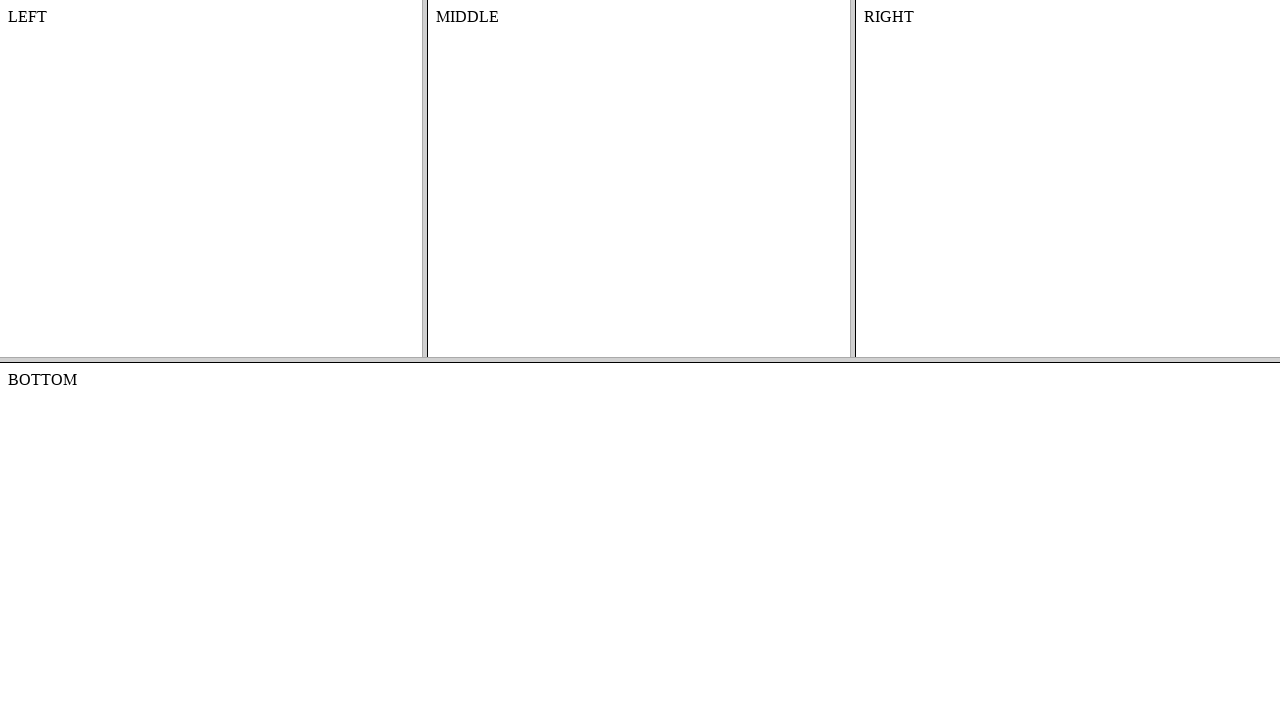

Located and switched to top frame
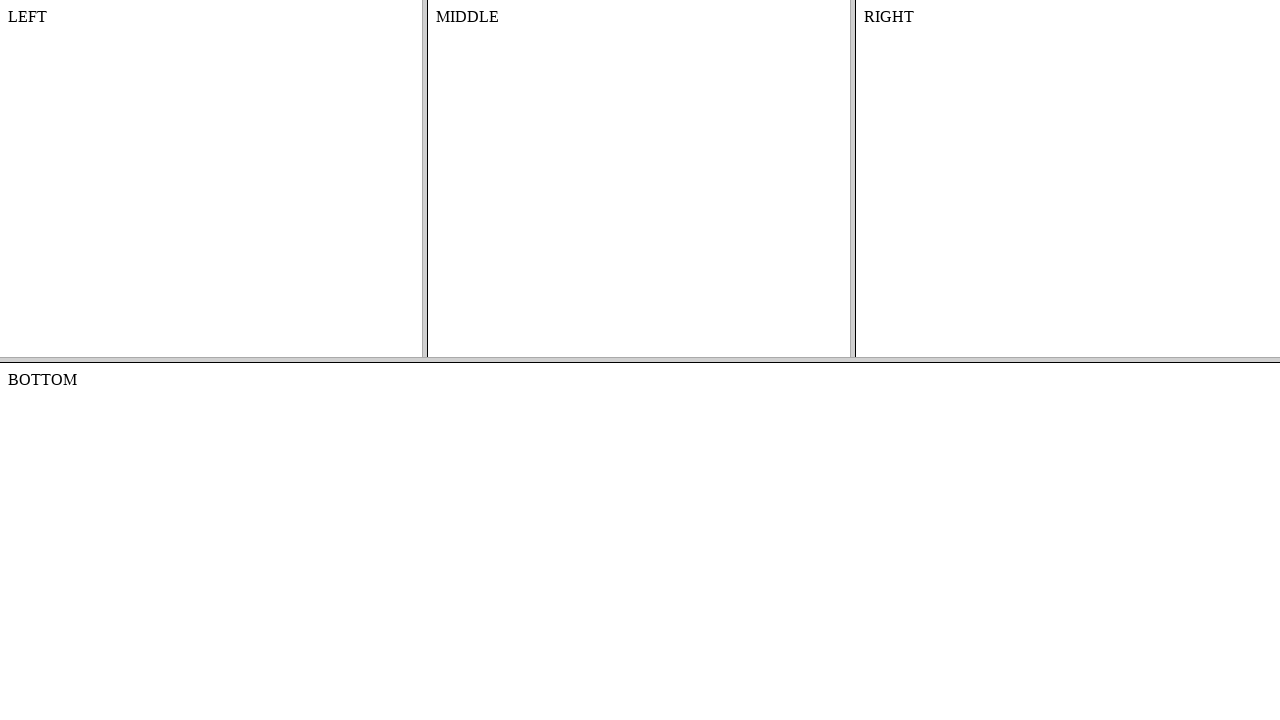

Located and switched to middle frame within top frame
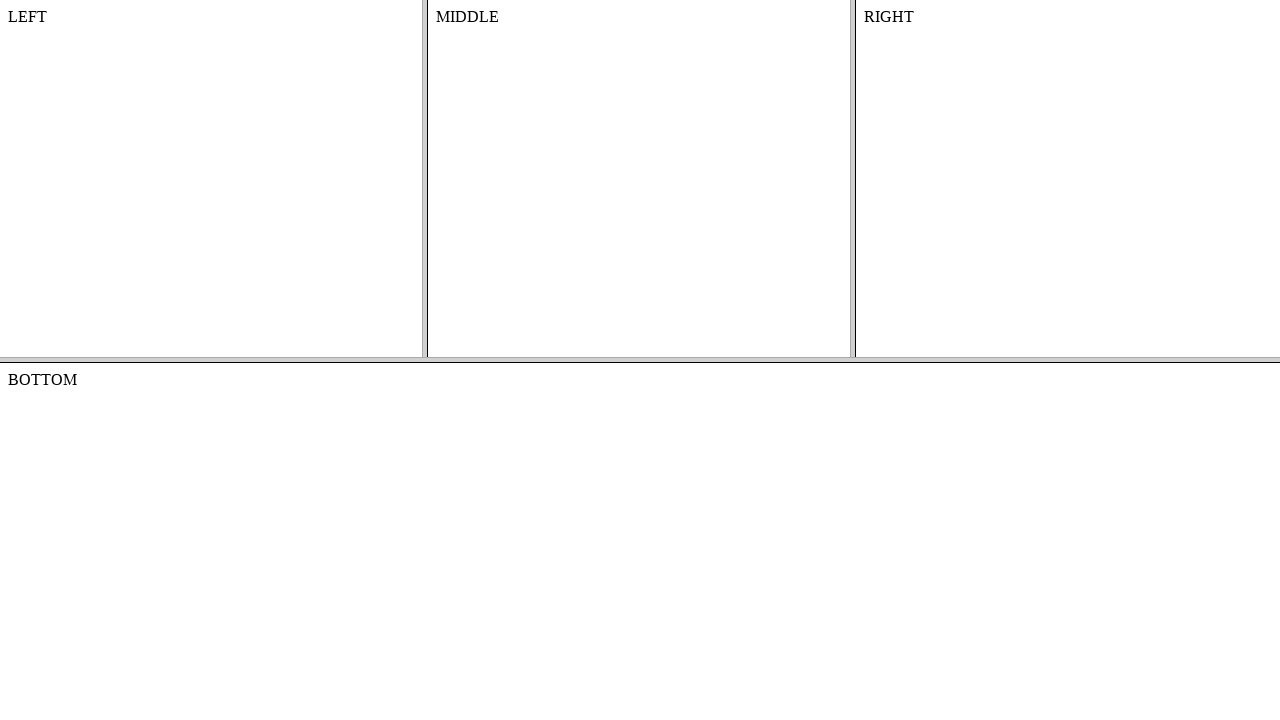

Verified content is accessible in the middle frame
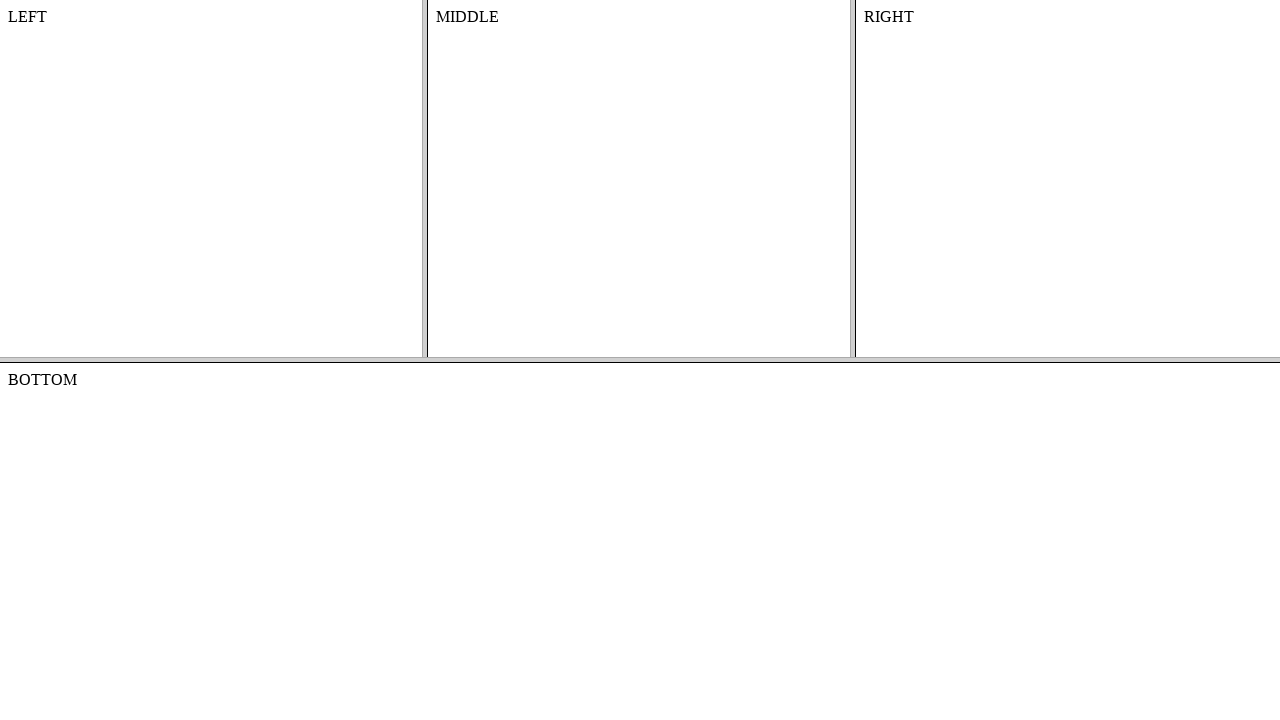

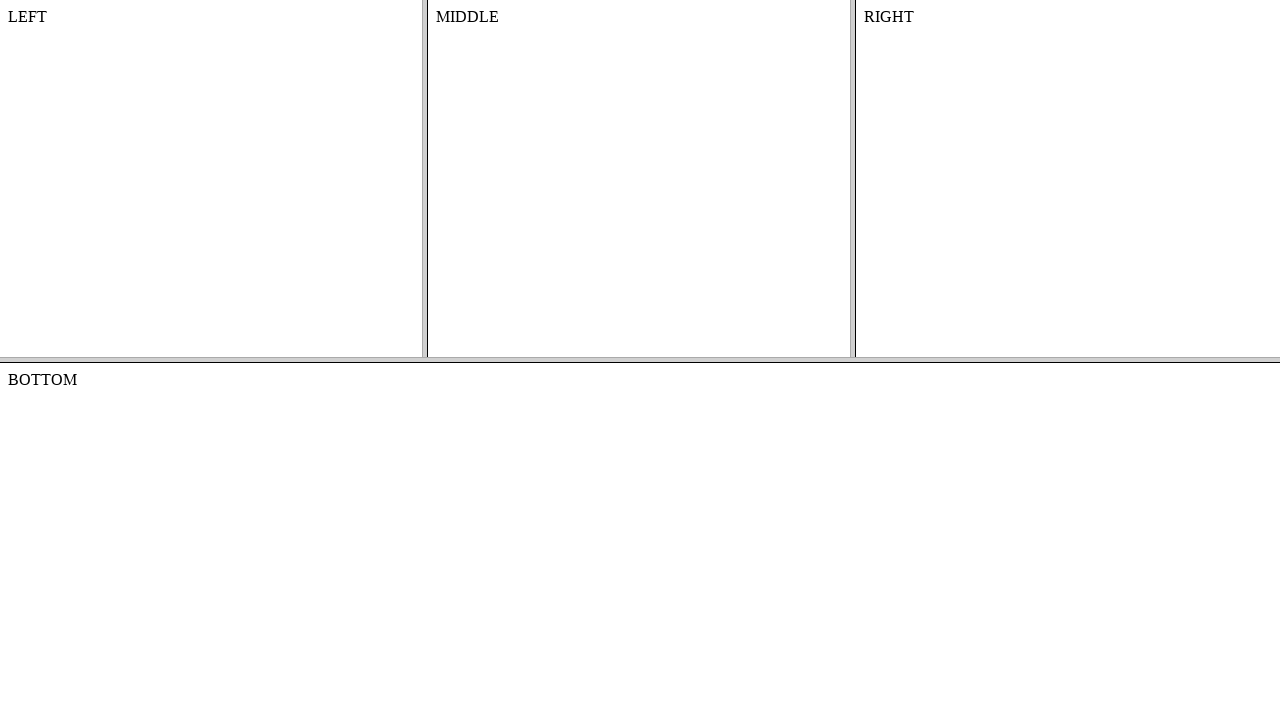